Tests right-click (context click) functionality on the Downloads navigation element on the Selenium website homepage

Starting URL: https://www.selenium.dev/

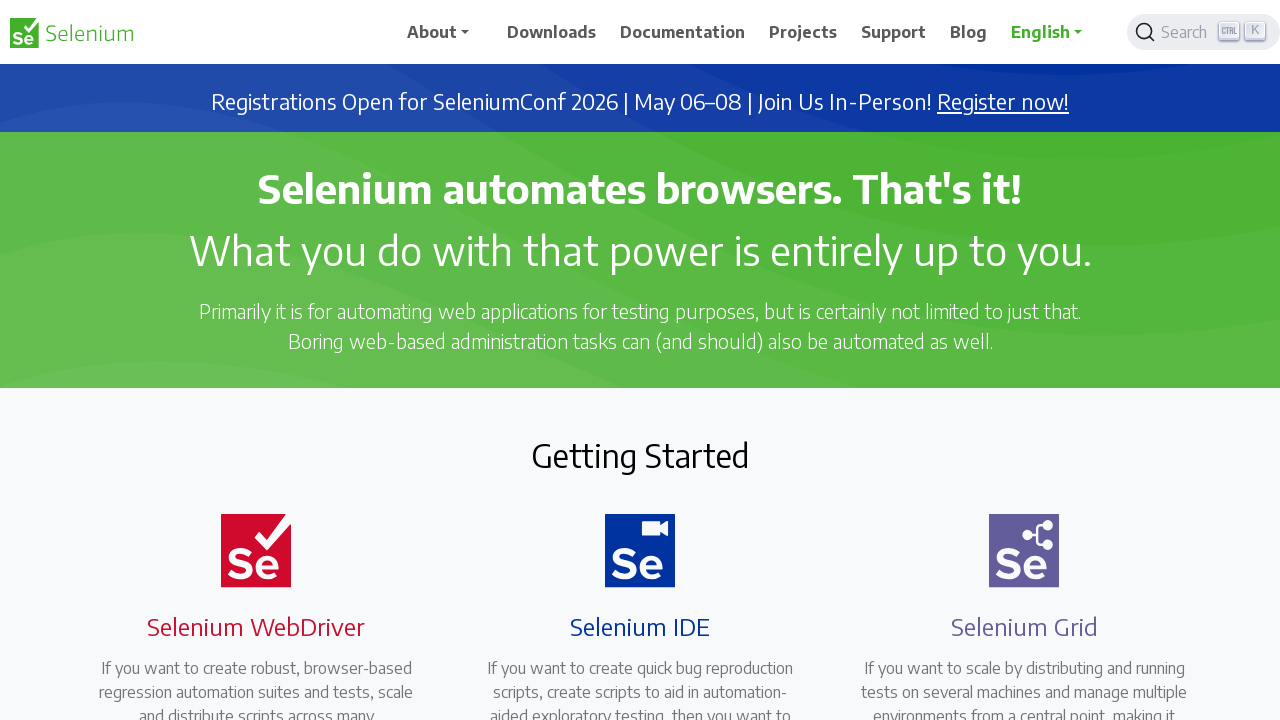

Located Downloads navigation element
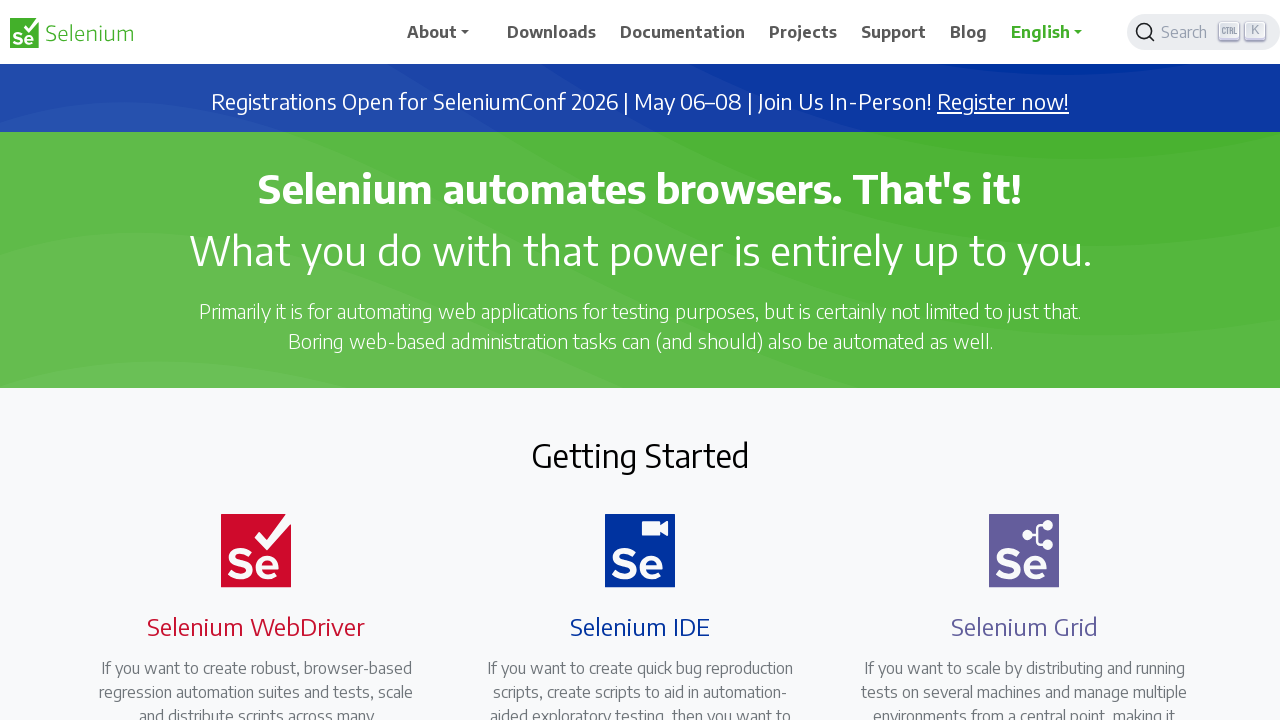

Downloads element became visible
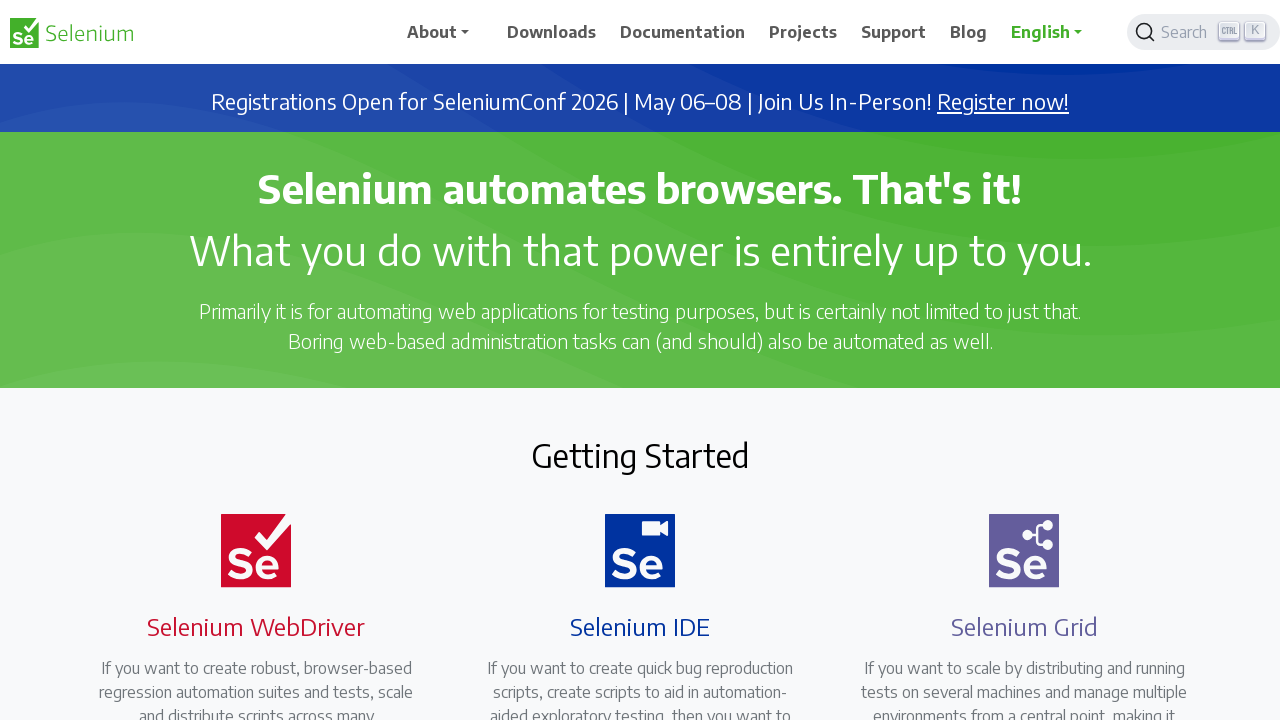

Right-clicked on Downloads navigation element at (552, 32) on xpath=//span[text()='Downloads']
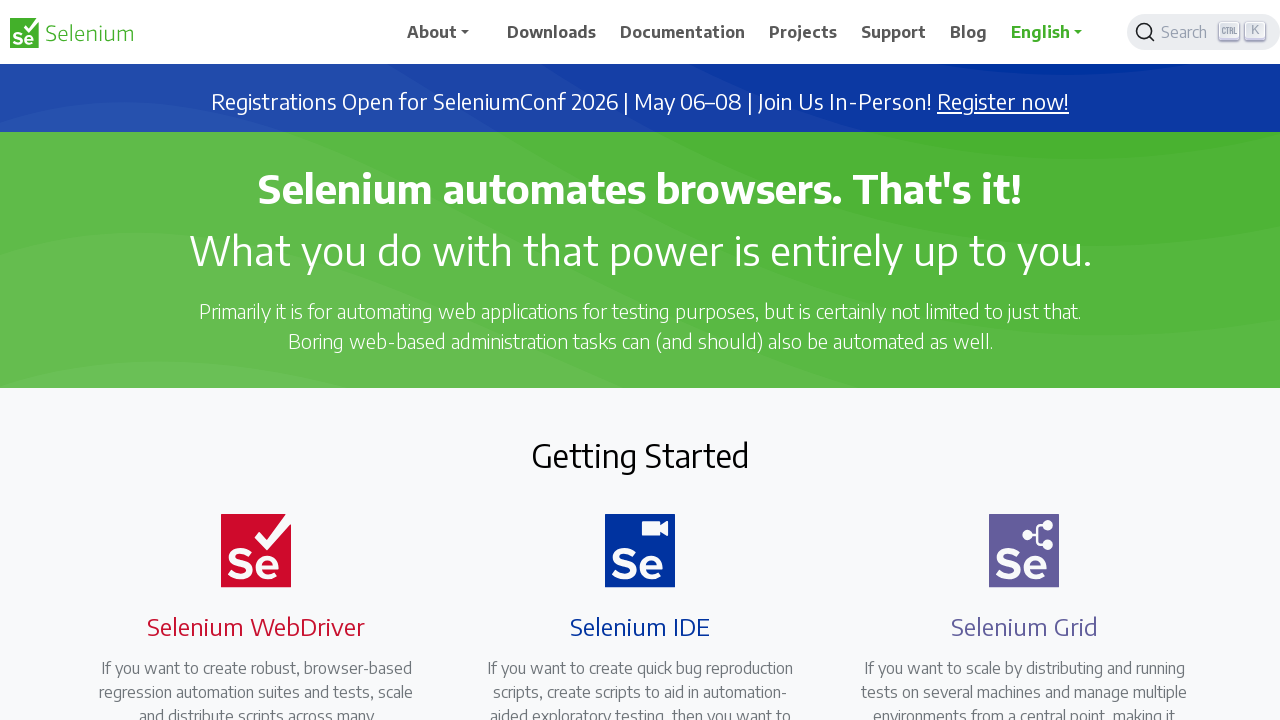

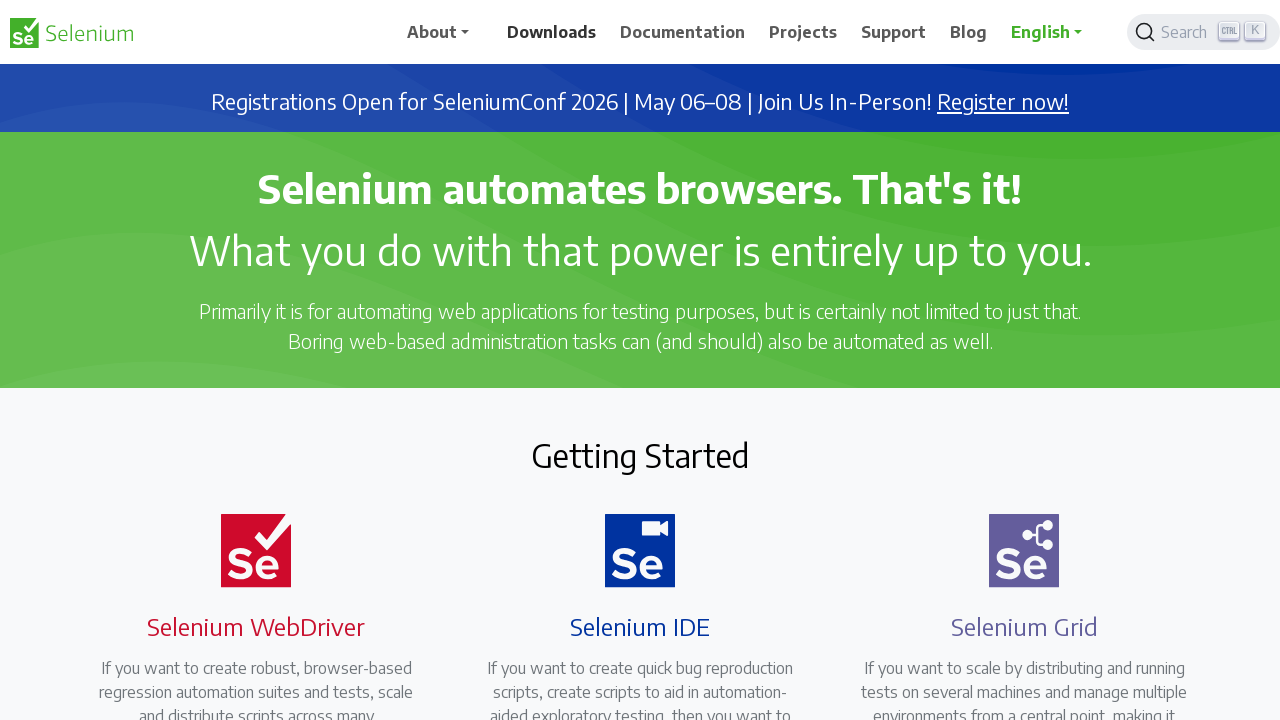